Tests shoe size validation with an invalid size (30), expecting an error message indicating the store doesn't have shoes in that size

Starting URL: https://lm.skillbox.cc/qa_tester/module03/practice1/

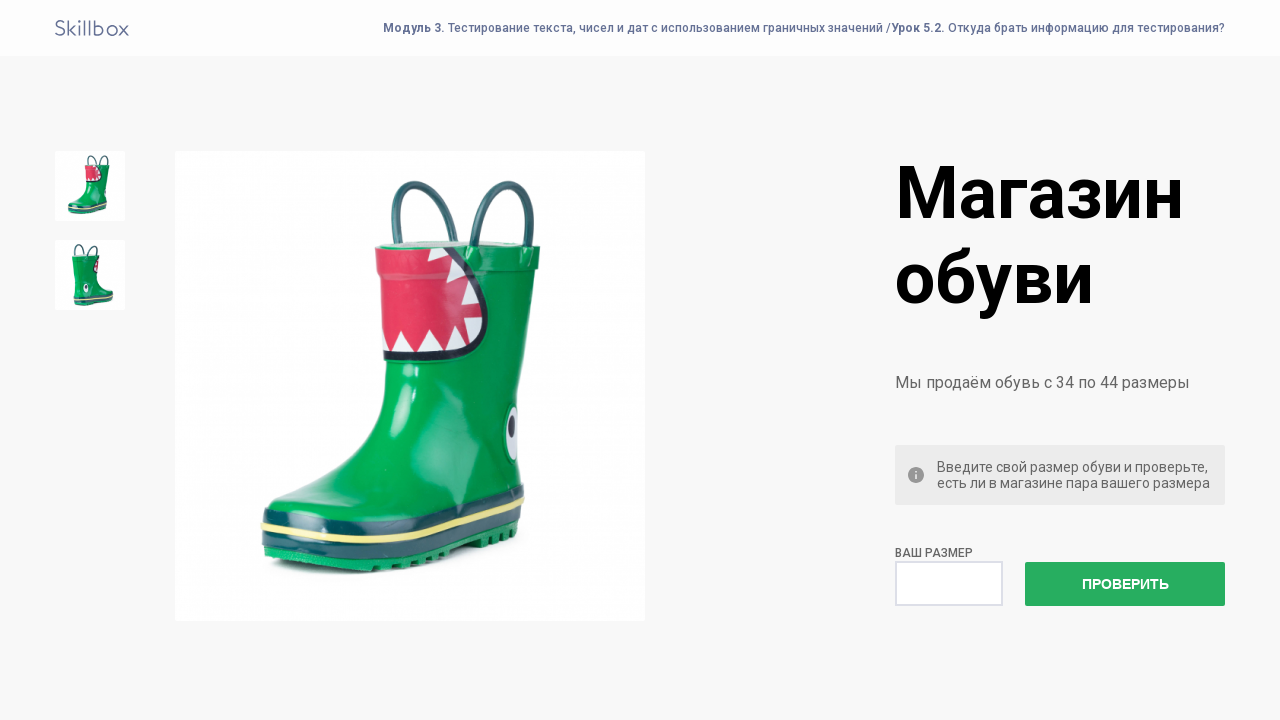

Entered invalid shoe size '30' in size field on #size
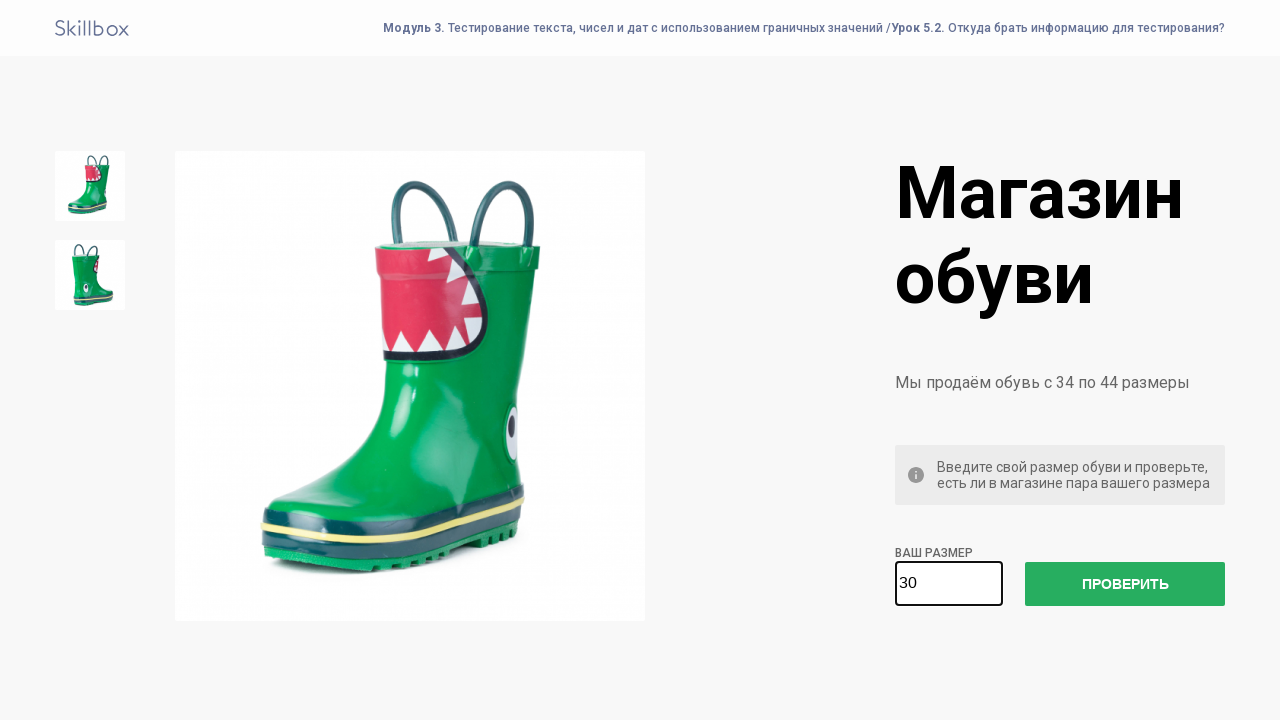

Clicked confirm button to submit shoe size at (1125, 584) on button
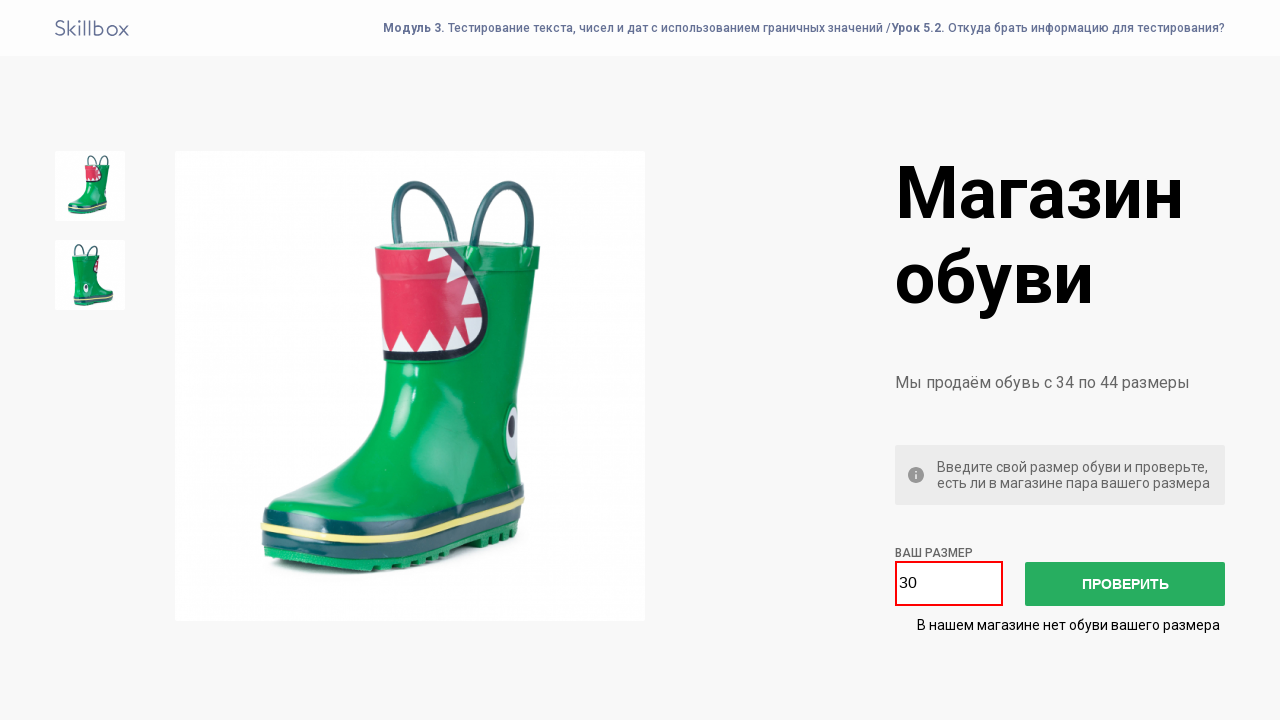

Error message label appeared on page
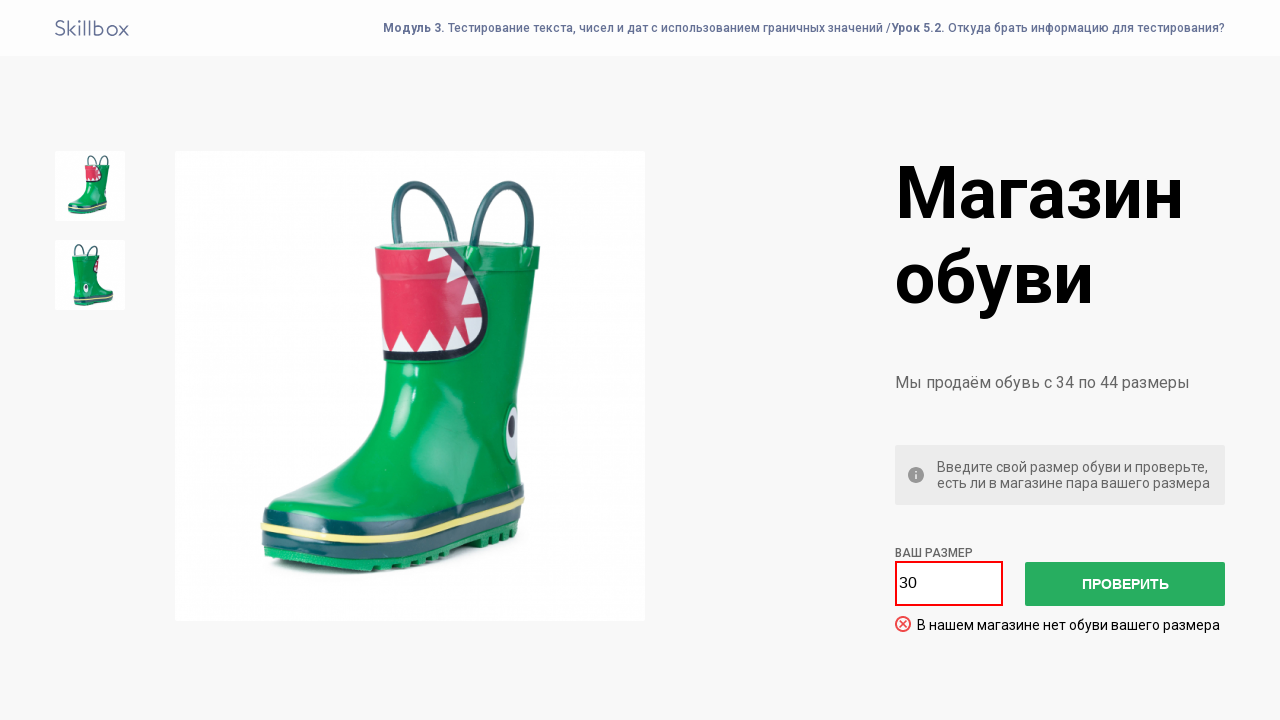

Verified error message: 'В нашем магазине нет обуви вашего размера'
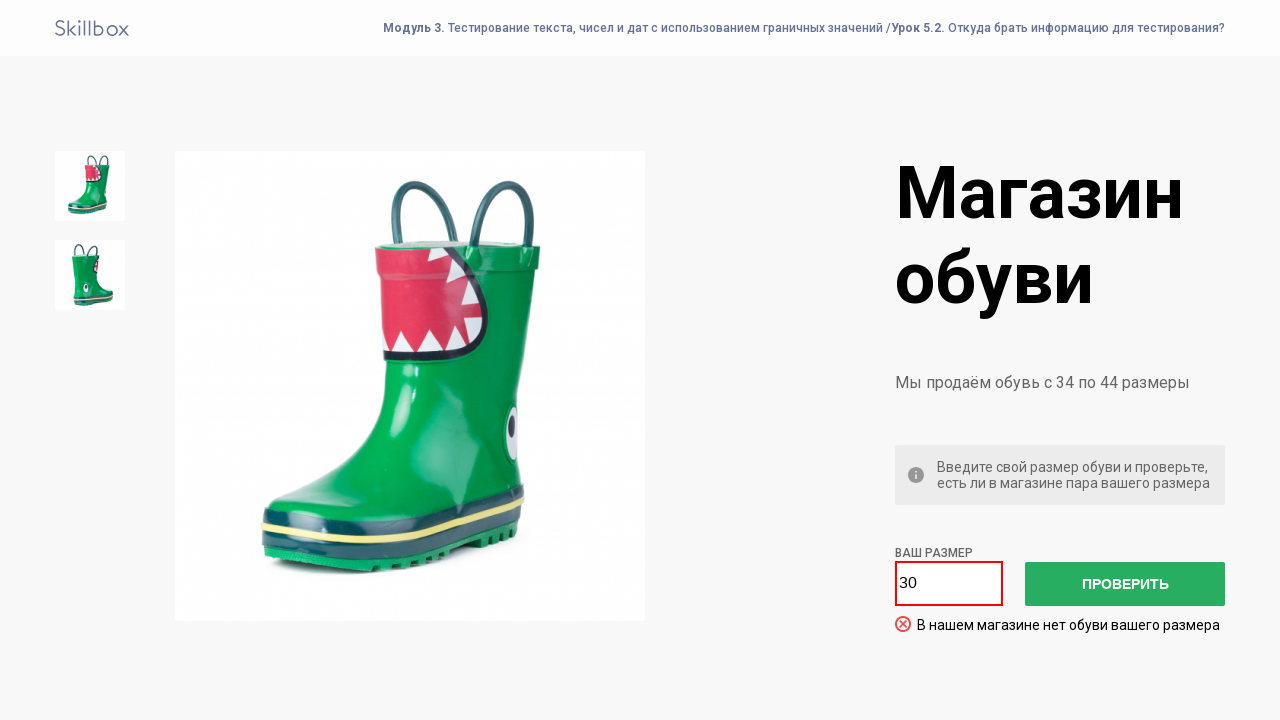

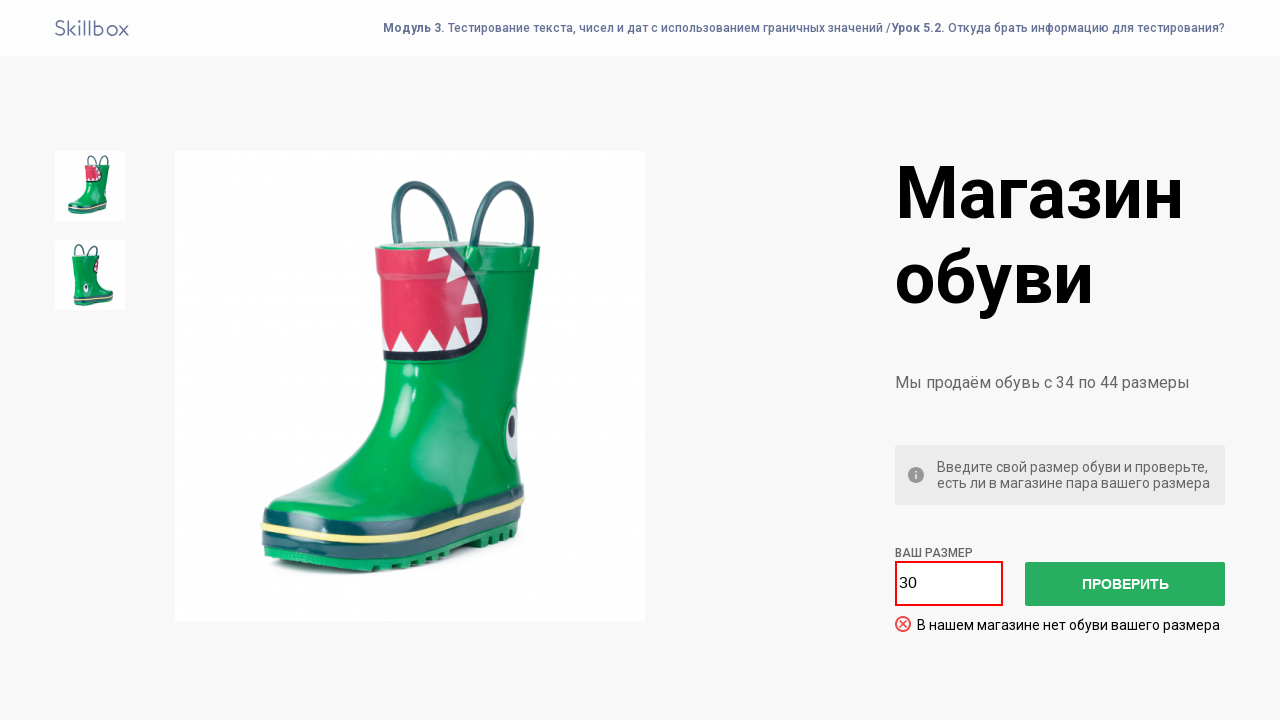